Navigates to a Newegg product page, closes any promotional popup if present, and checks if the product is in stock by looking for the "sold out" button element.

Starting URL: https://www.newegg.com/p/N82E16813157923?Item=N82E16813157923

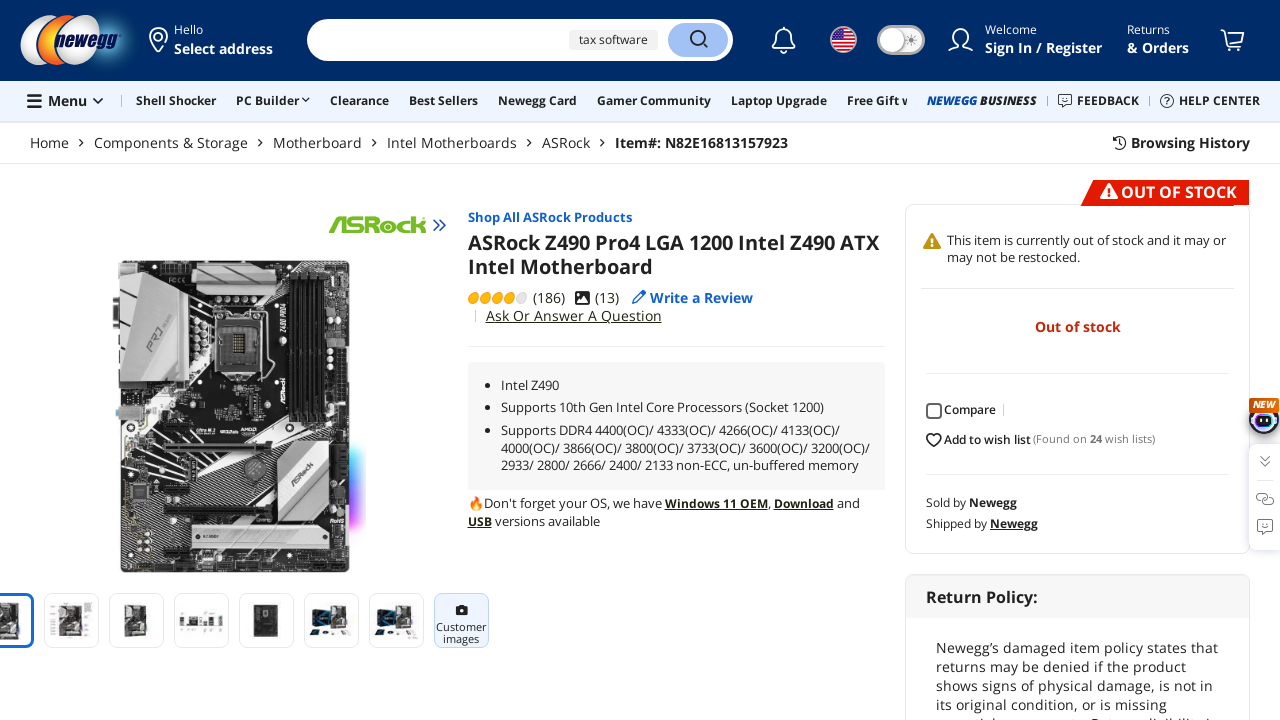

Navigated to Newegg product page
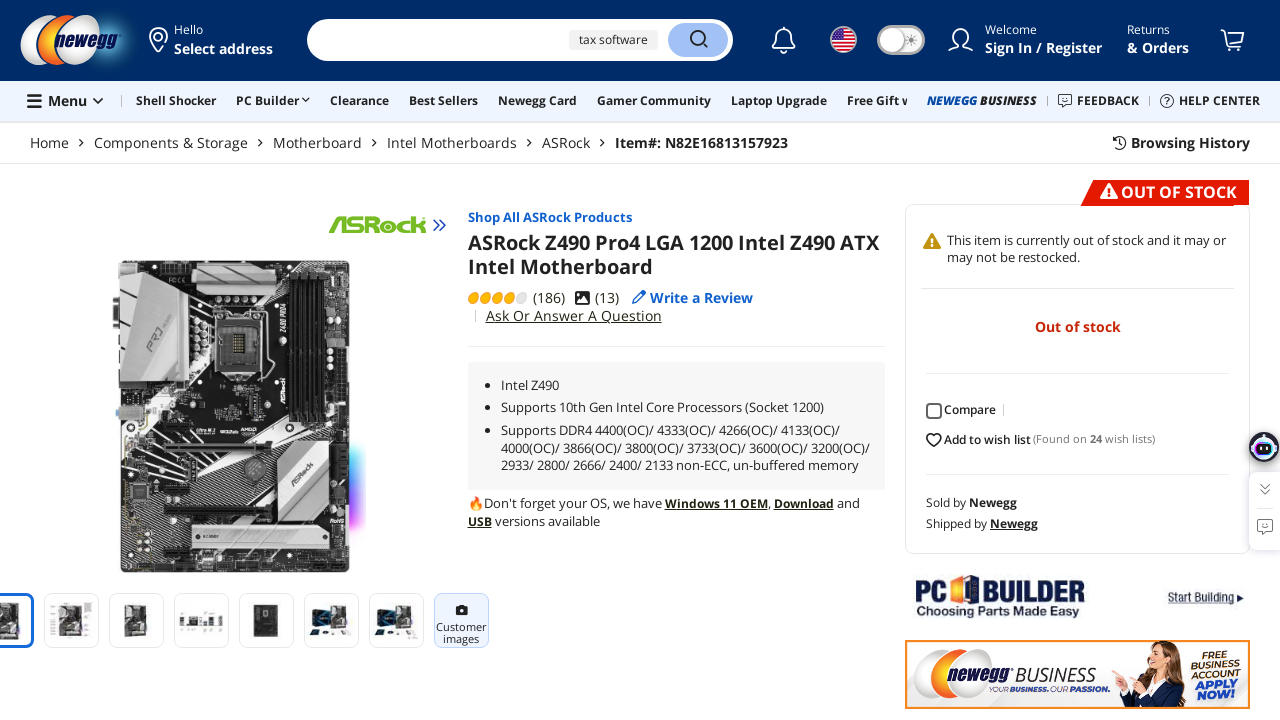

No promotional popup appeared
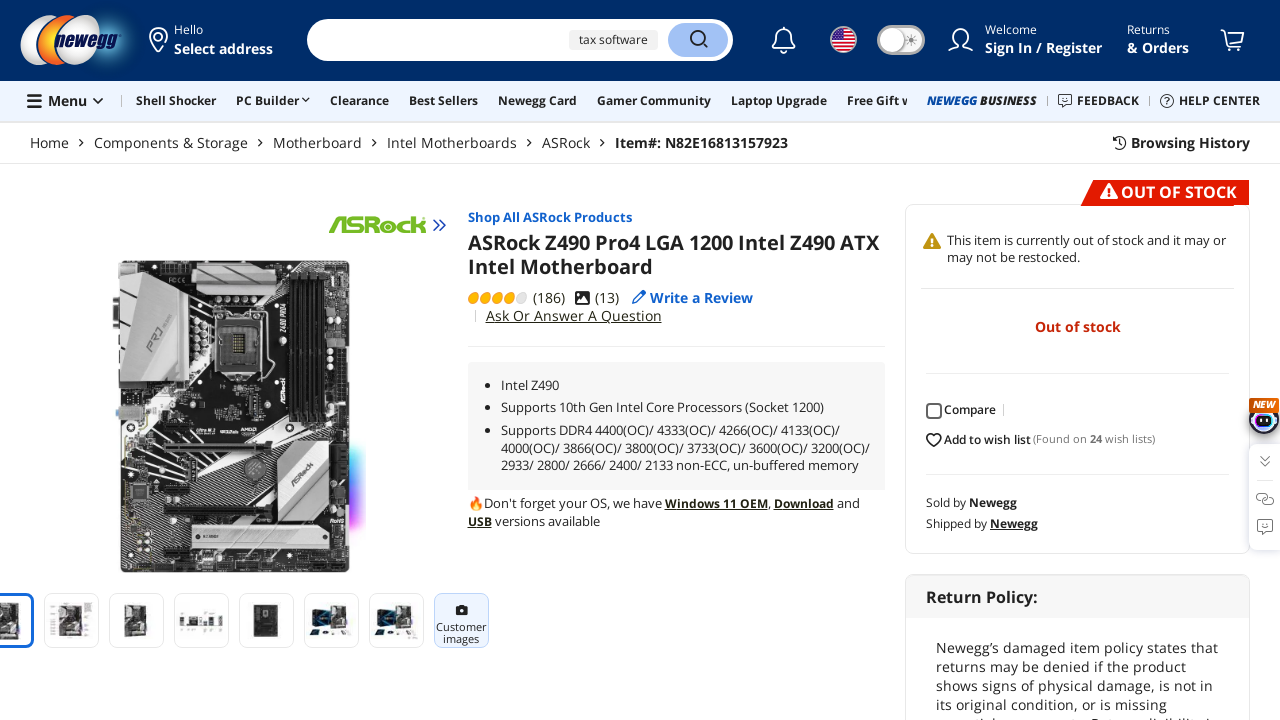

Found sold out button - product is out of stock
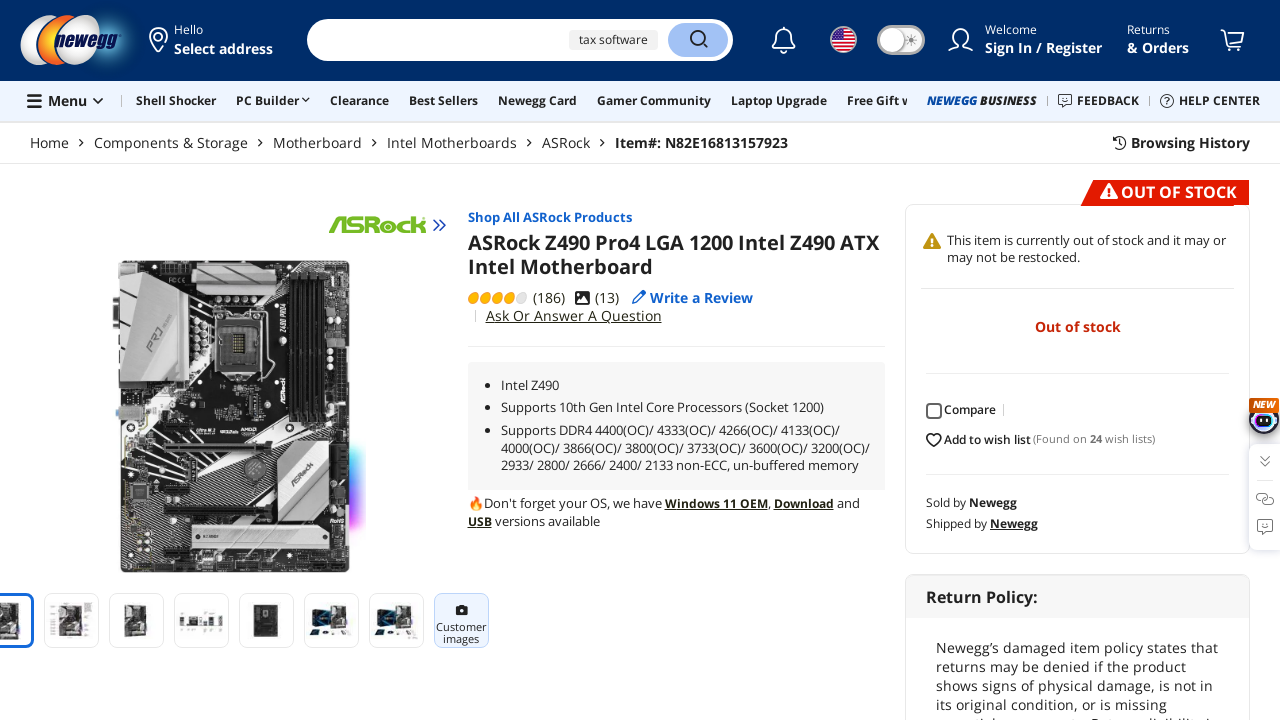

Product buy box loaded - page fully loaded
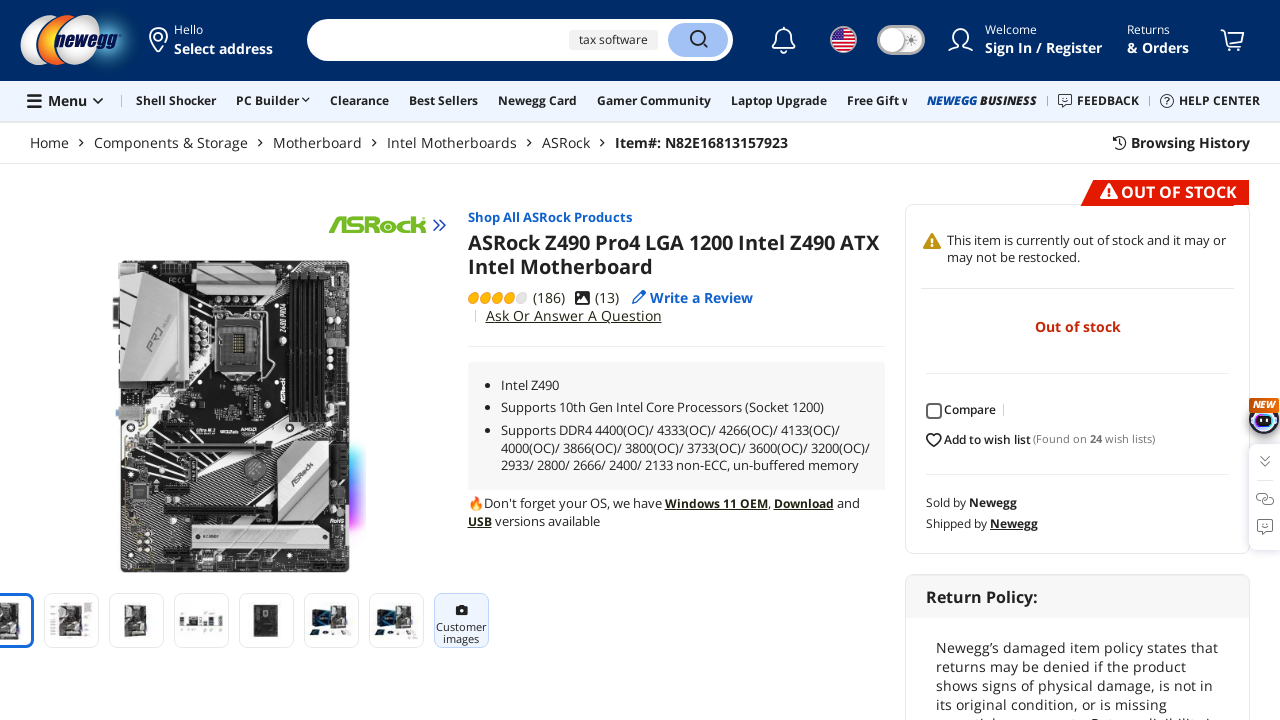

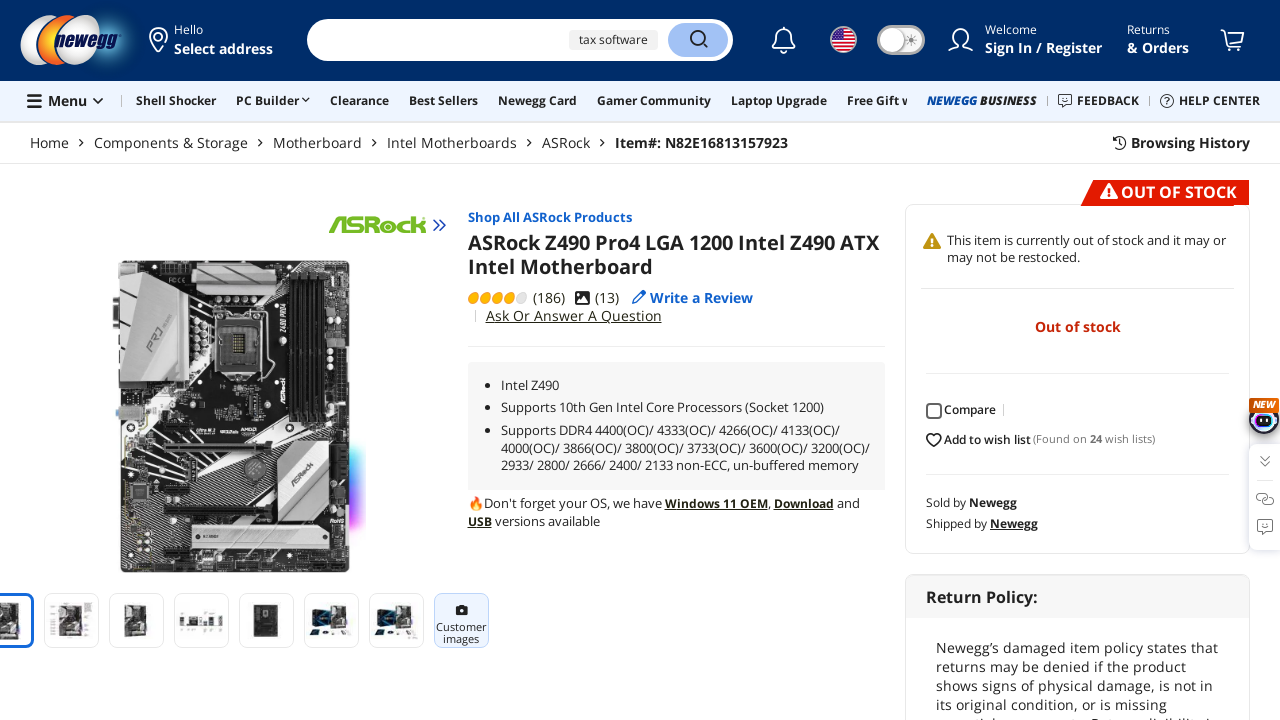